Tests the jQuery UI menu widget by hovering over nested menu items to reveal submenus

Starting URL: https://jqueryui.com/menu/

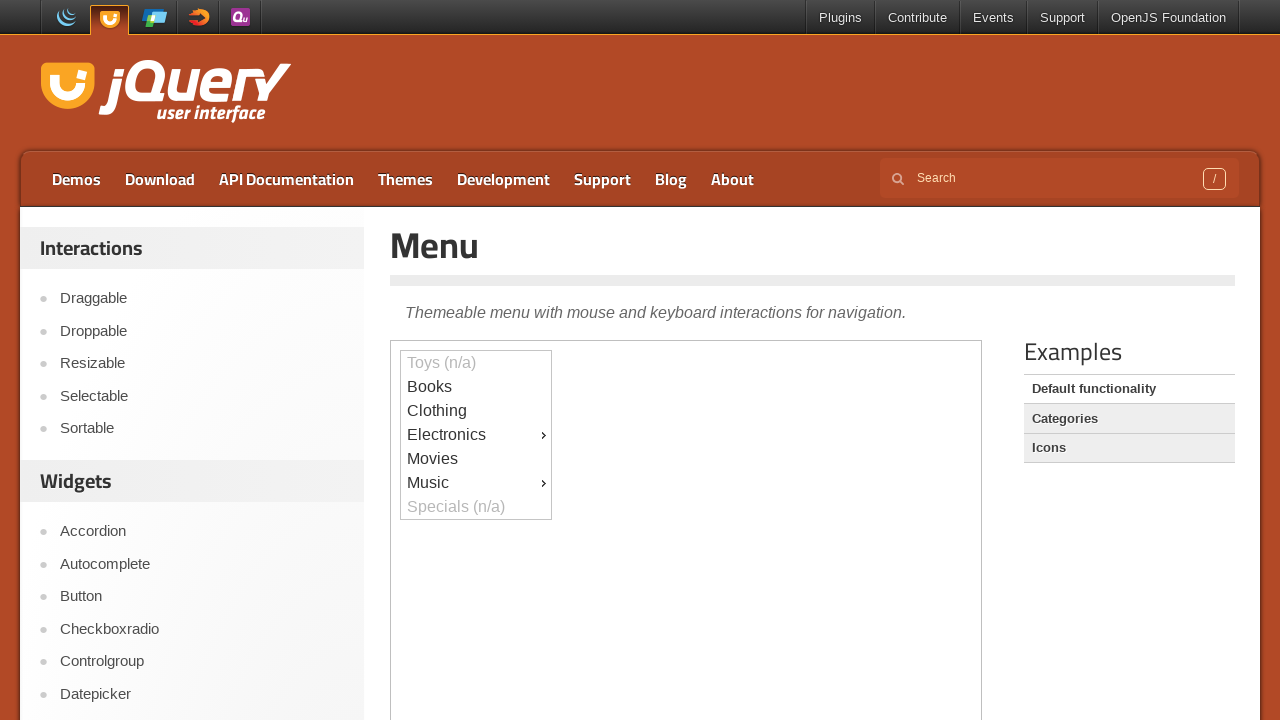

Located iframe containing jQuery UI menu demo
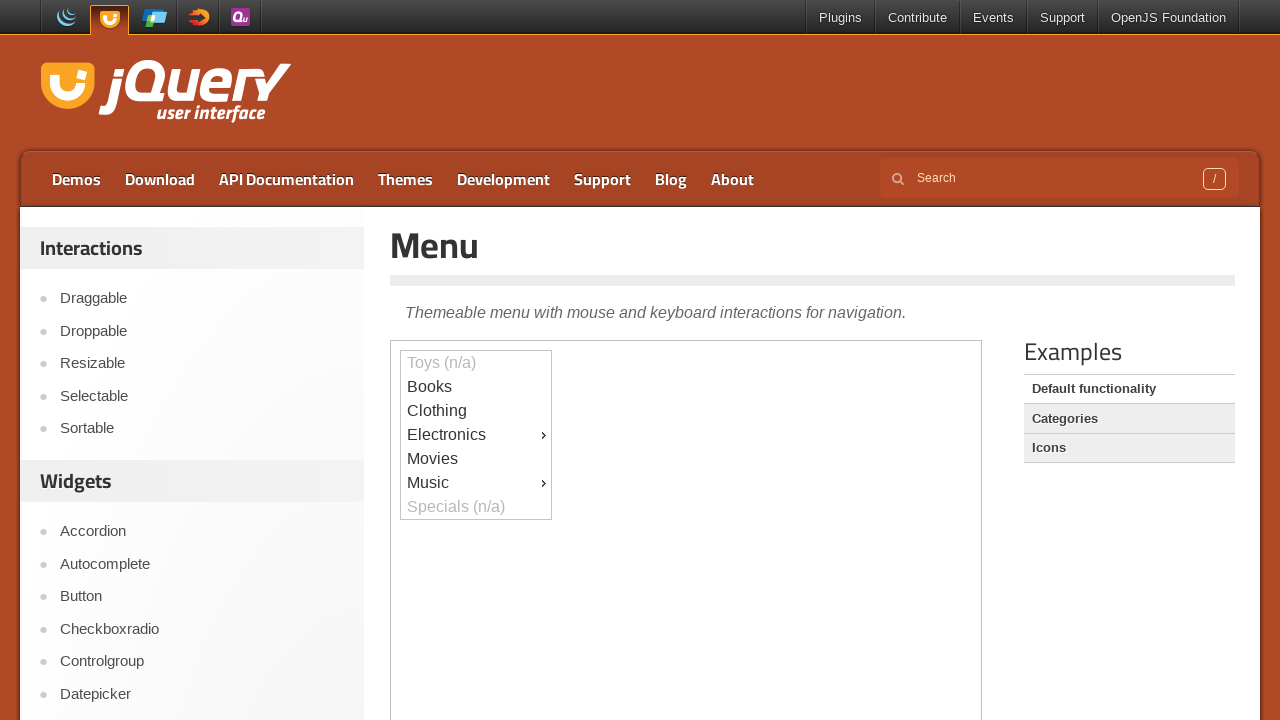

Located Music menu element
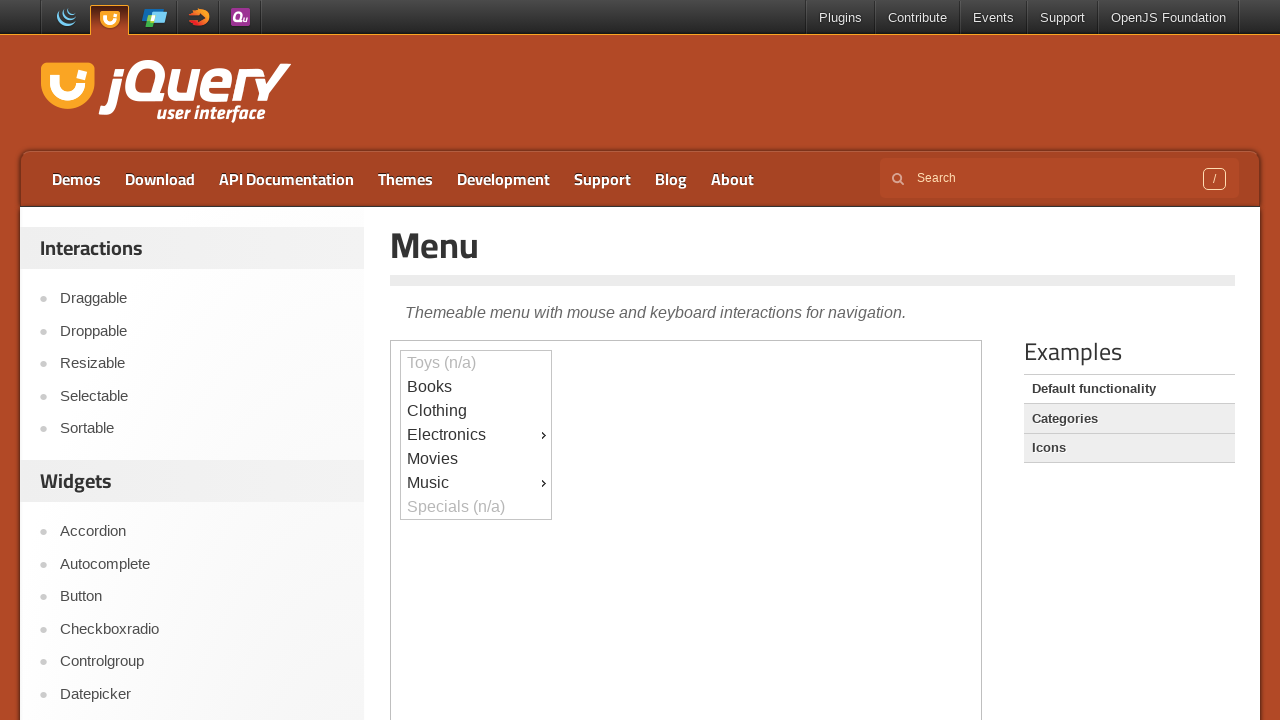

Located Jazz submenu element
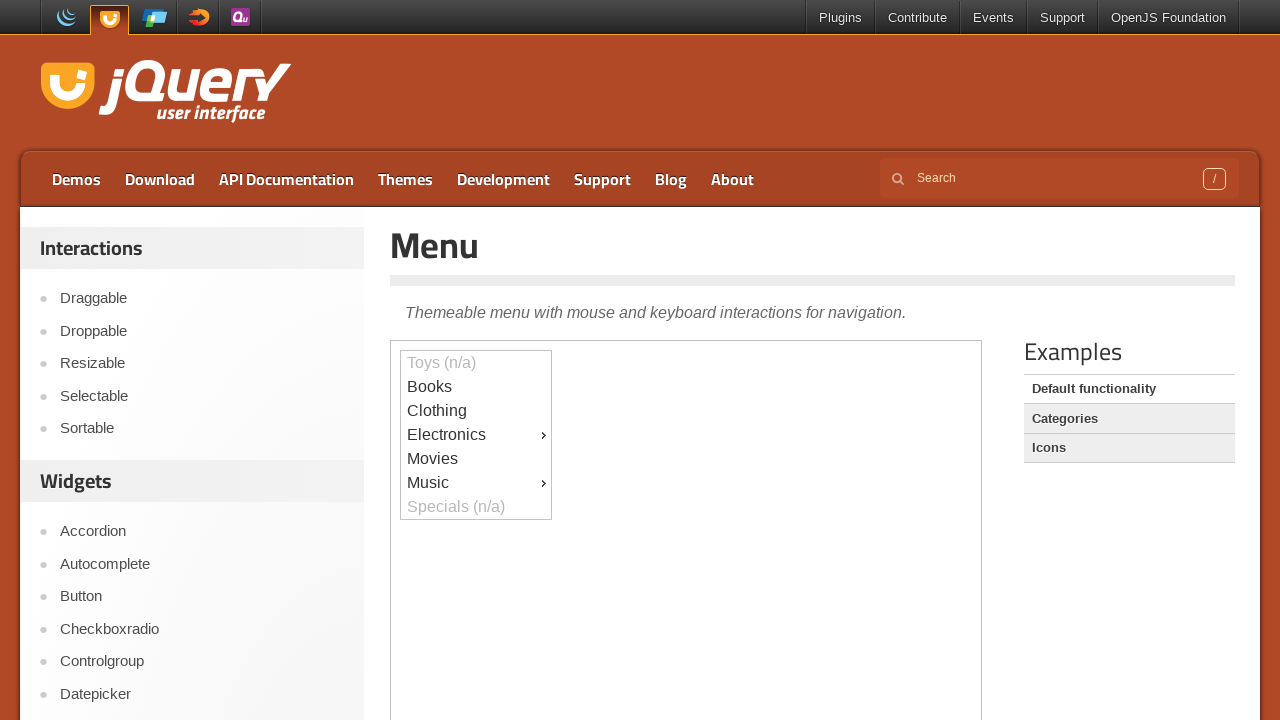

Located Big Band submenu element
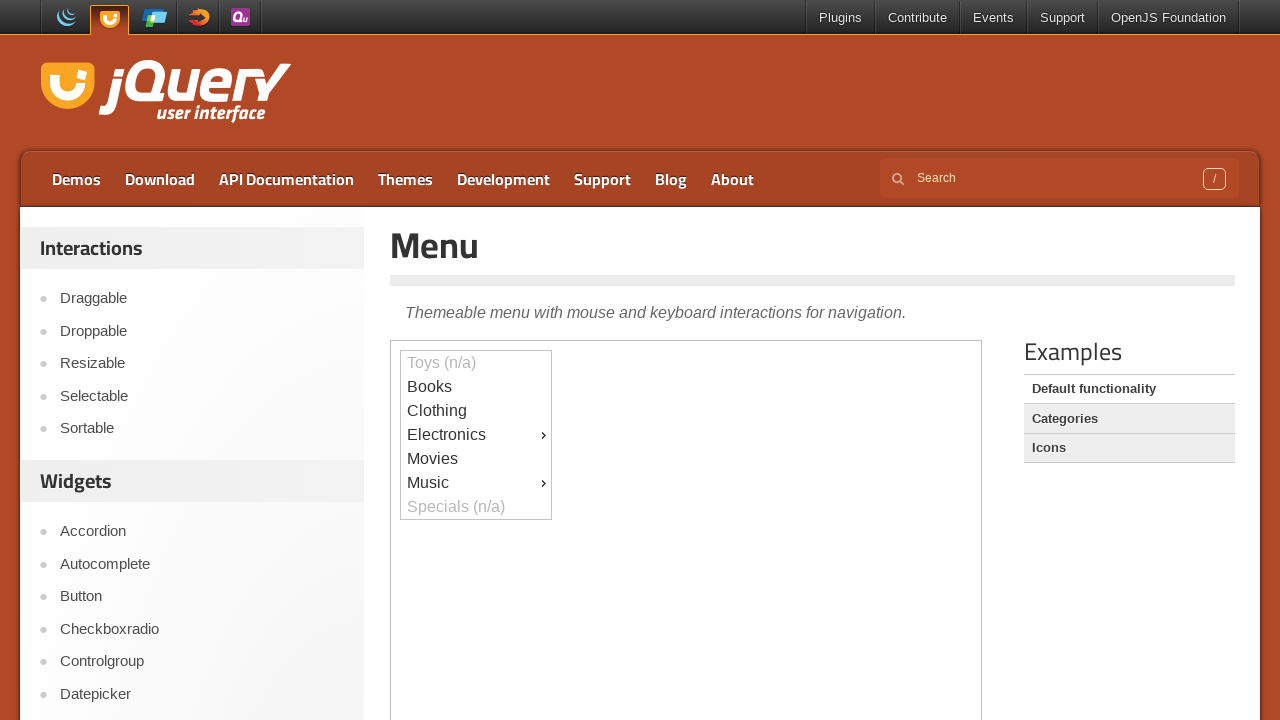

Hovered over Music menu to reveal submenu at (476, 483) on iframe >> nth=0 >> internal:control=enter-frame >> #ui-id-9
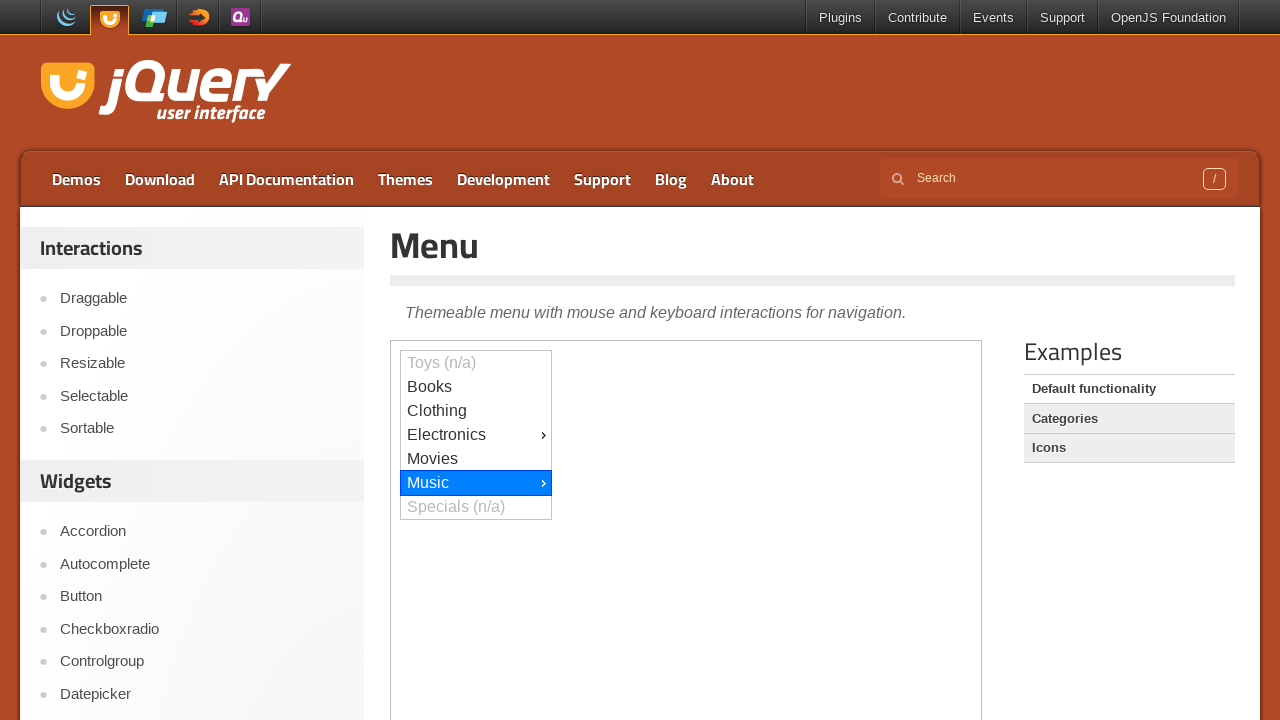

Hovered over Jazz submenu to reveal nested menu at (627, 13) on iframe >> nth=0 >> internal:control=enter-frame >> #ui-id-13
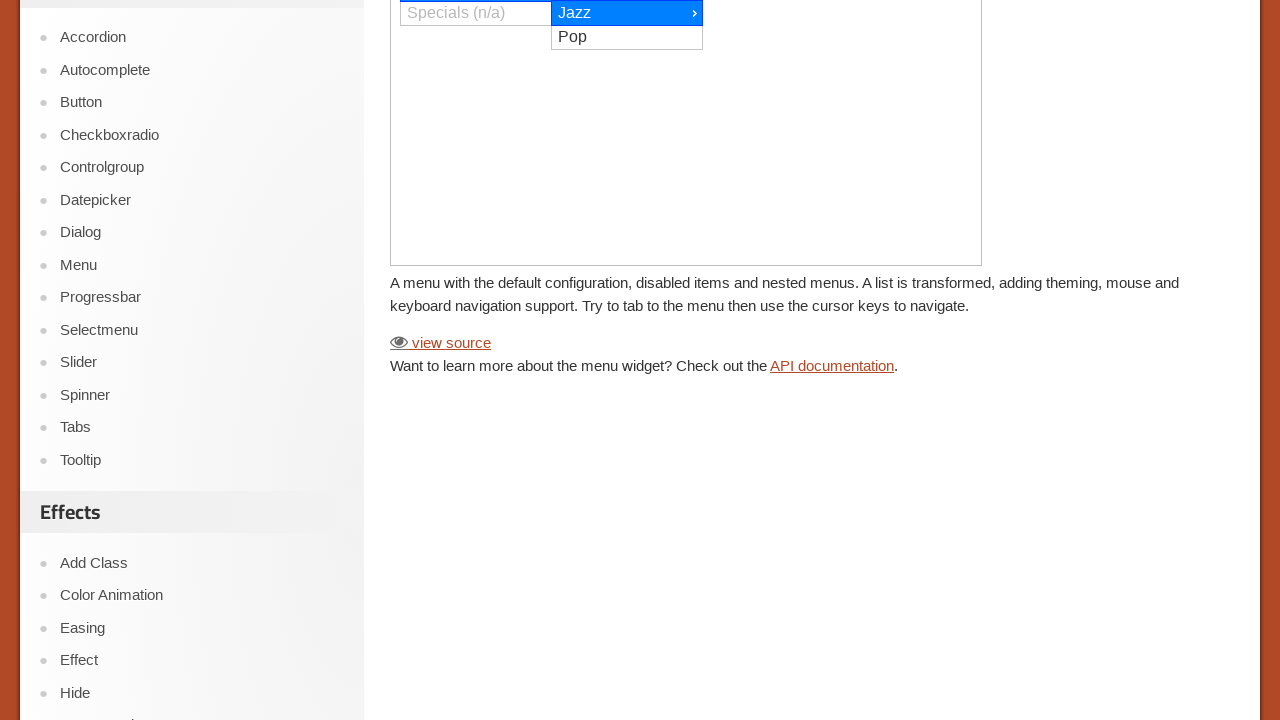

Hovered over Big Band submenu item at (778, 13) on iframe >> nth=0 >> internal:control=enter-frame >> #ui-id-15
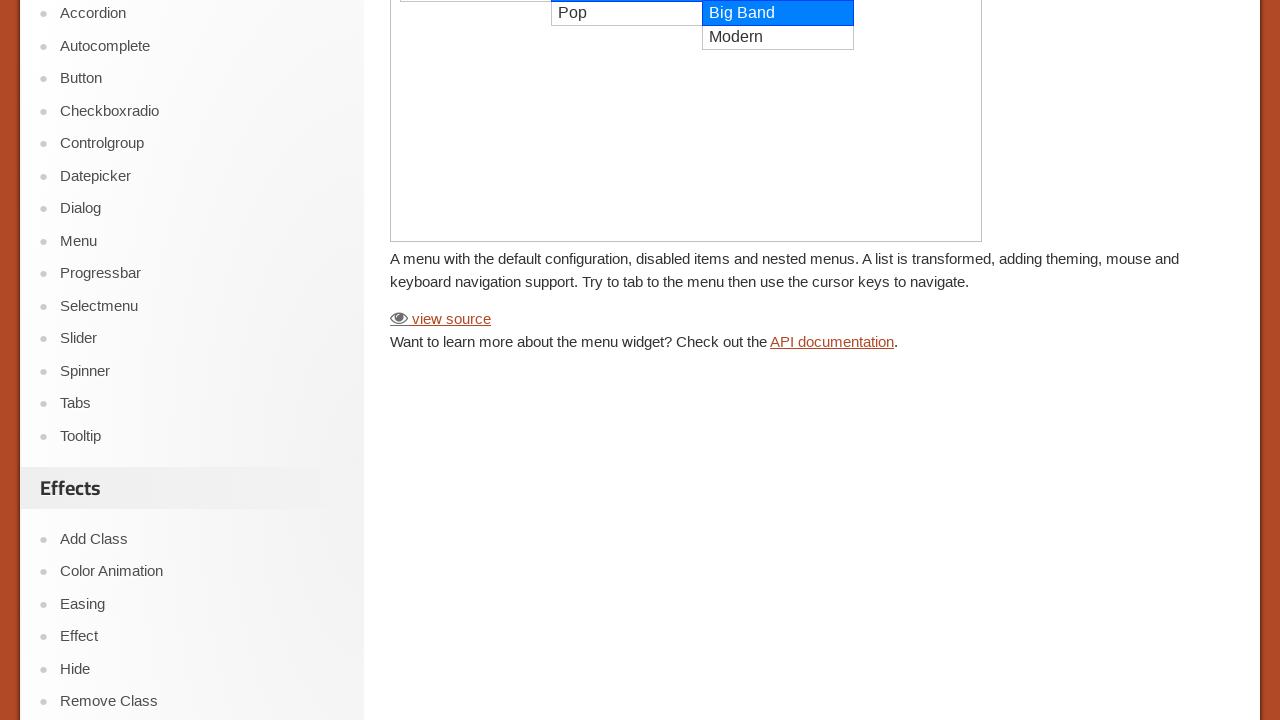

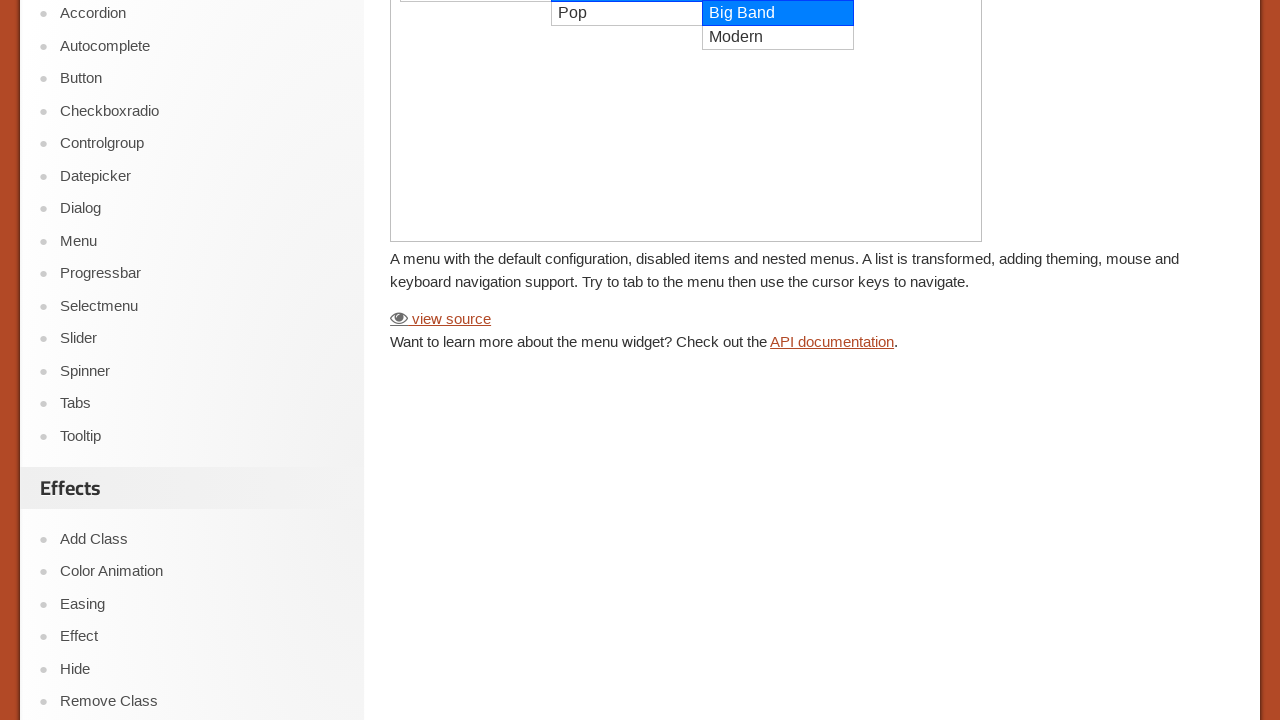